Tests three interactive UI elements on a test page: clicking a block to change its color to red, clicking another block to change its text, and clicking a third block to make it disappear.

Starting URL: https://aleksey-vdovin.github.io/sport_test/

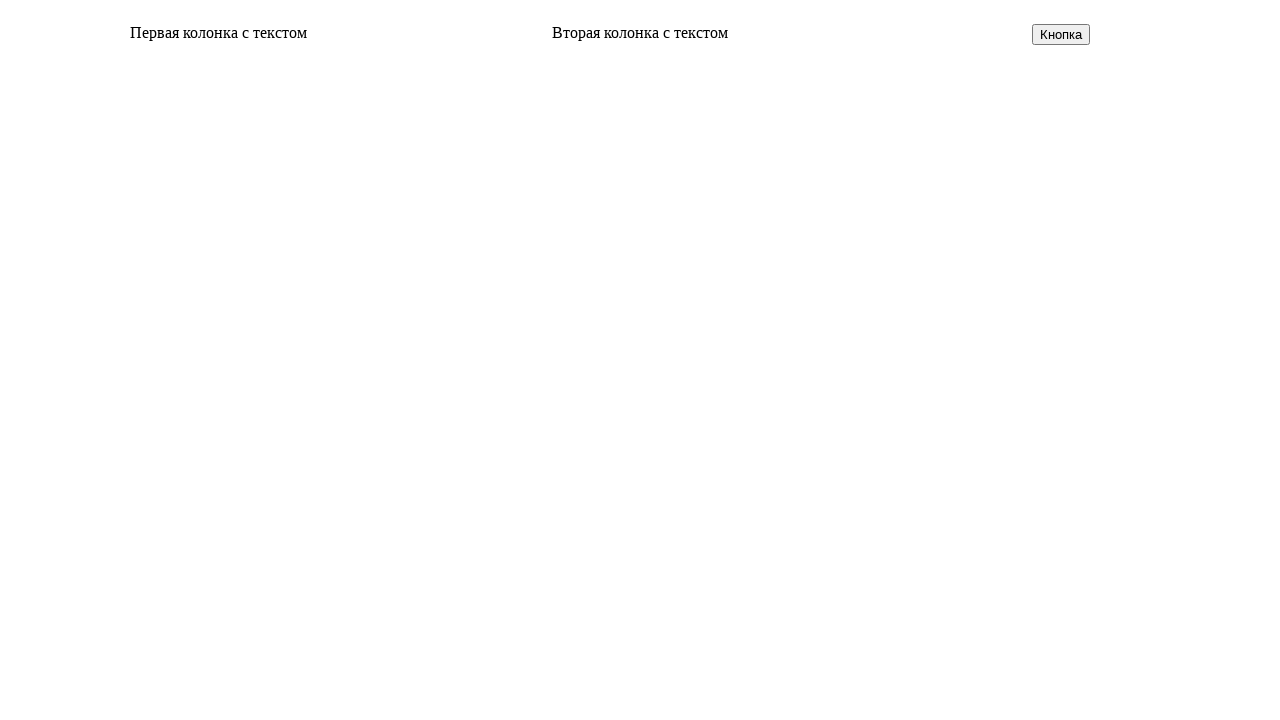

Navigated to sport test page
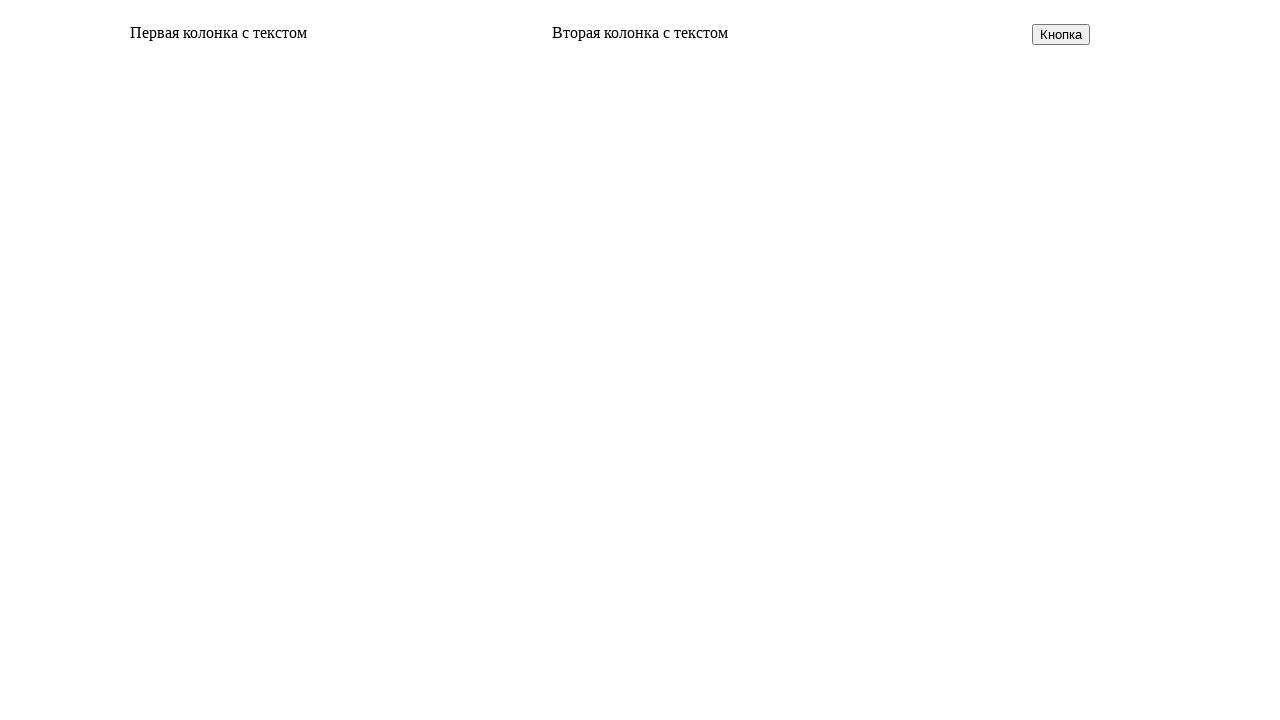

Clicked first block to change its color to red at (219, 34) on #block1
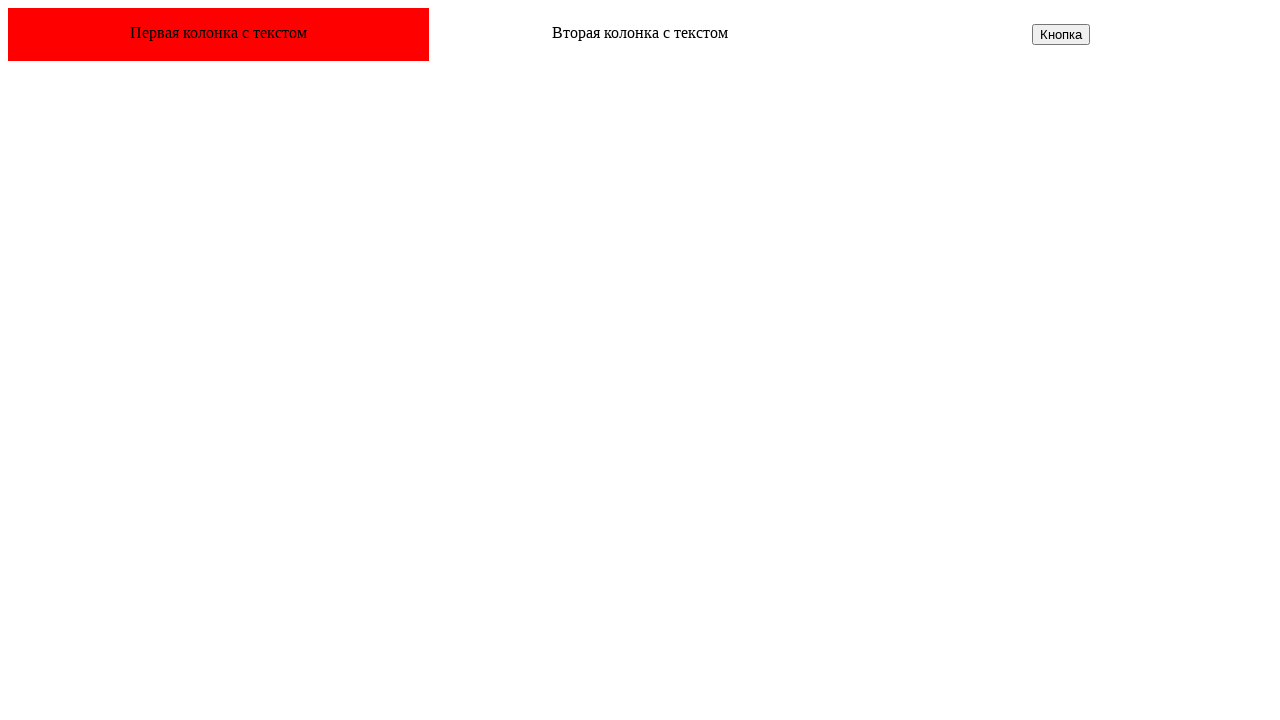

Waited for color change animation to complete
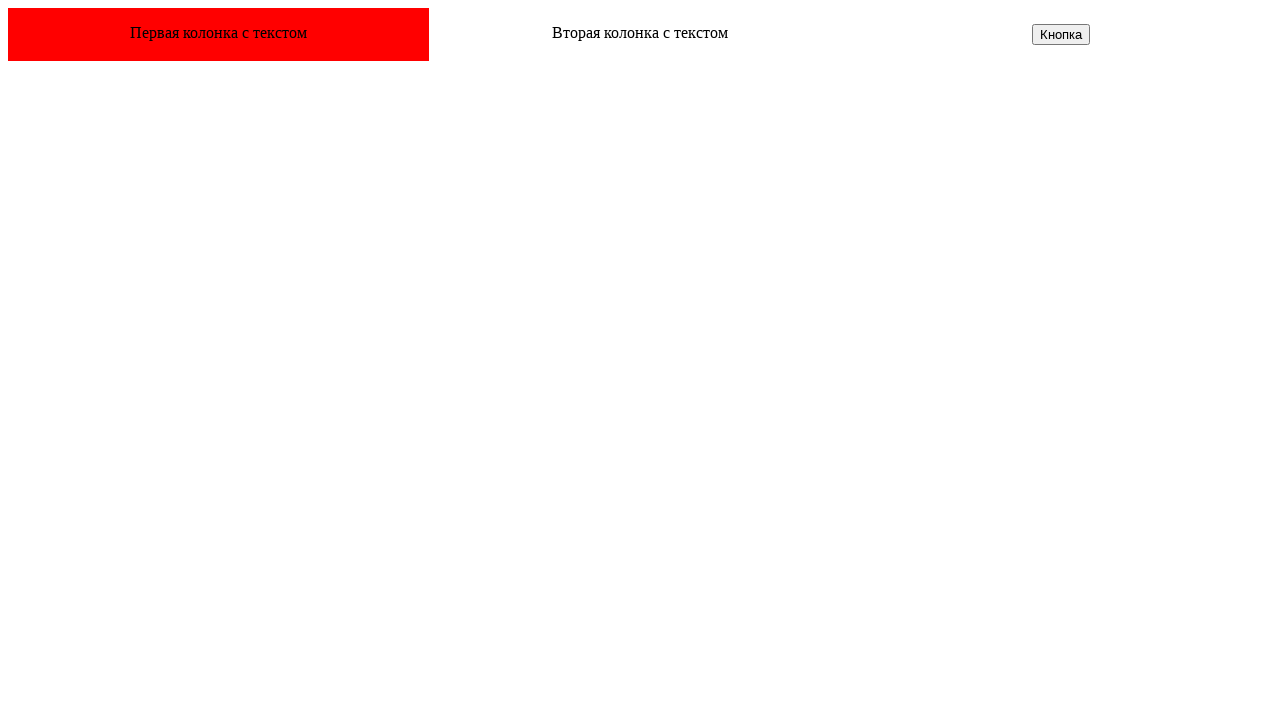

Clicked second block to change its text at (640, 34) on #block2
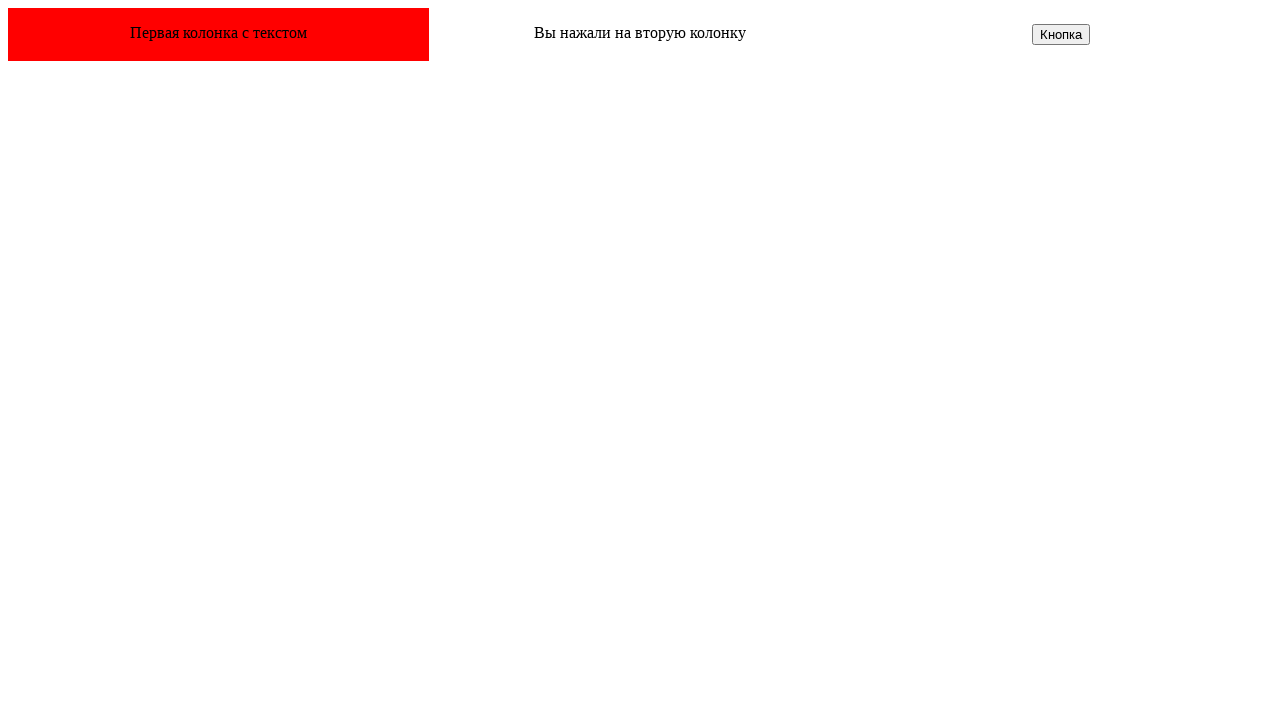

Waited for text change animation to complete
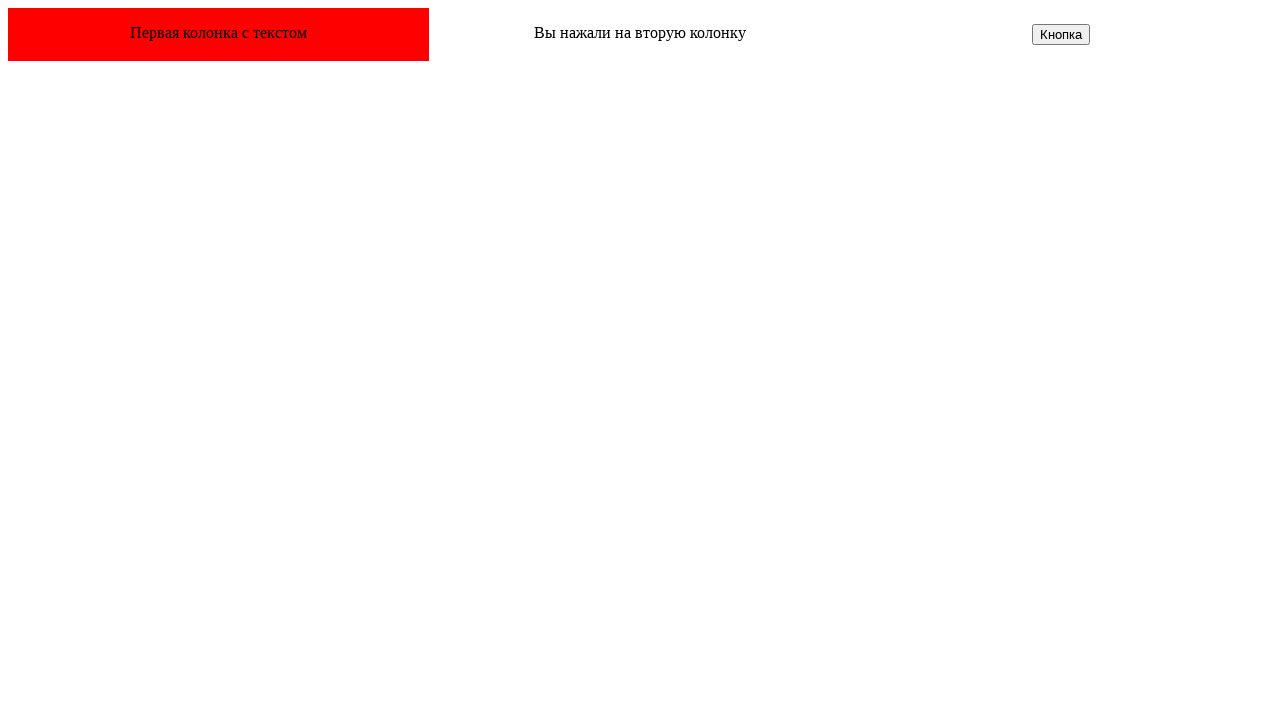

Clicked third block to make it disappear at (1061, 34) on #block3
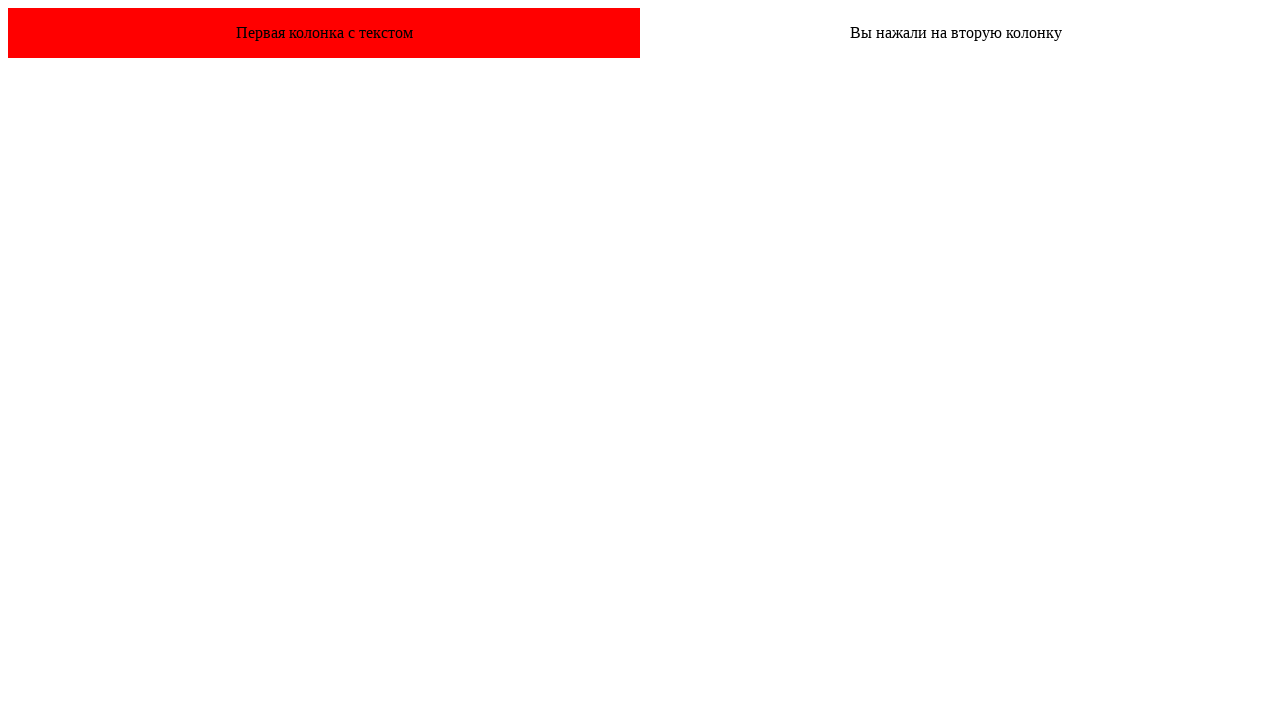

Verified that third block has disappeared
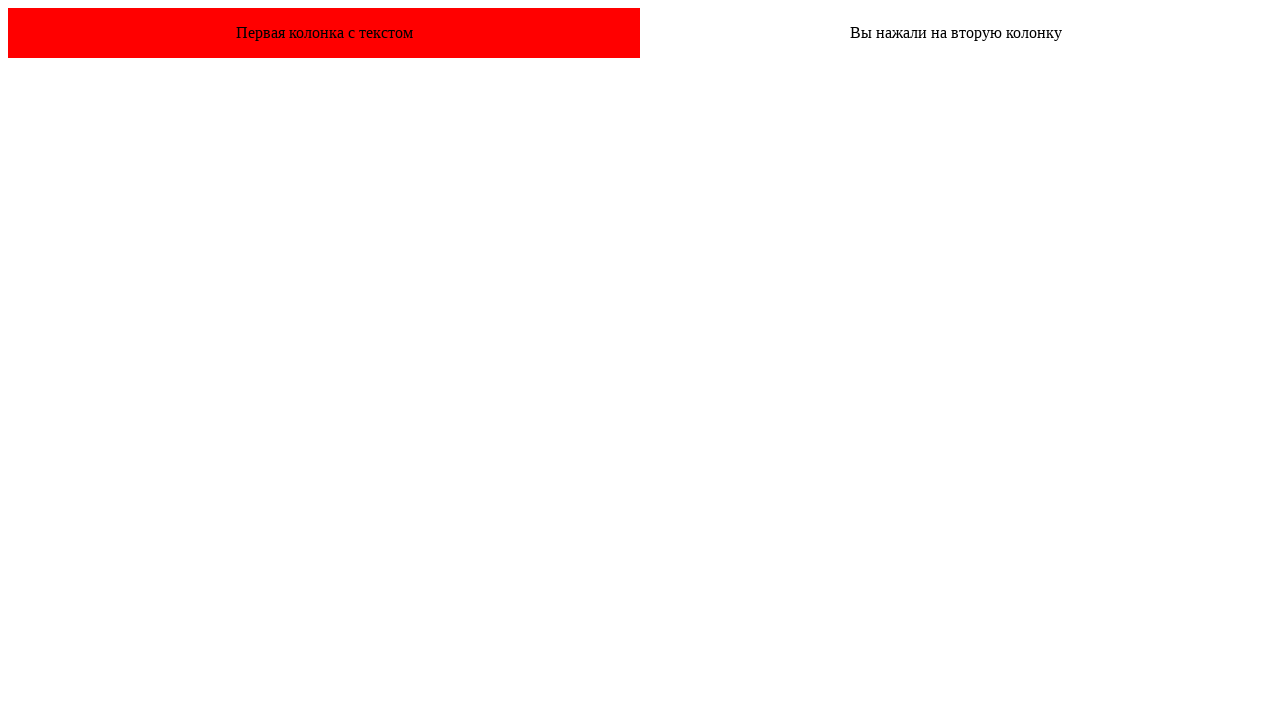

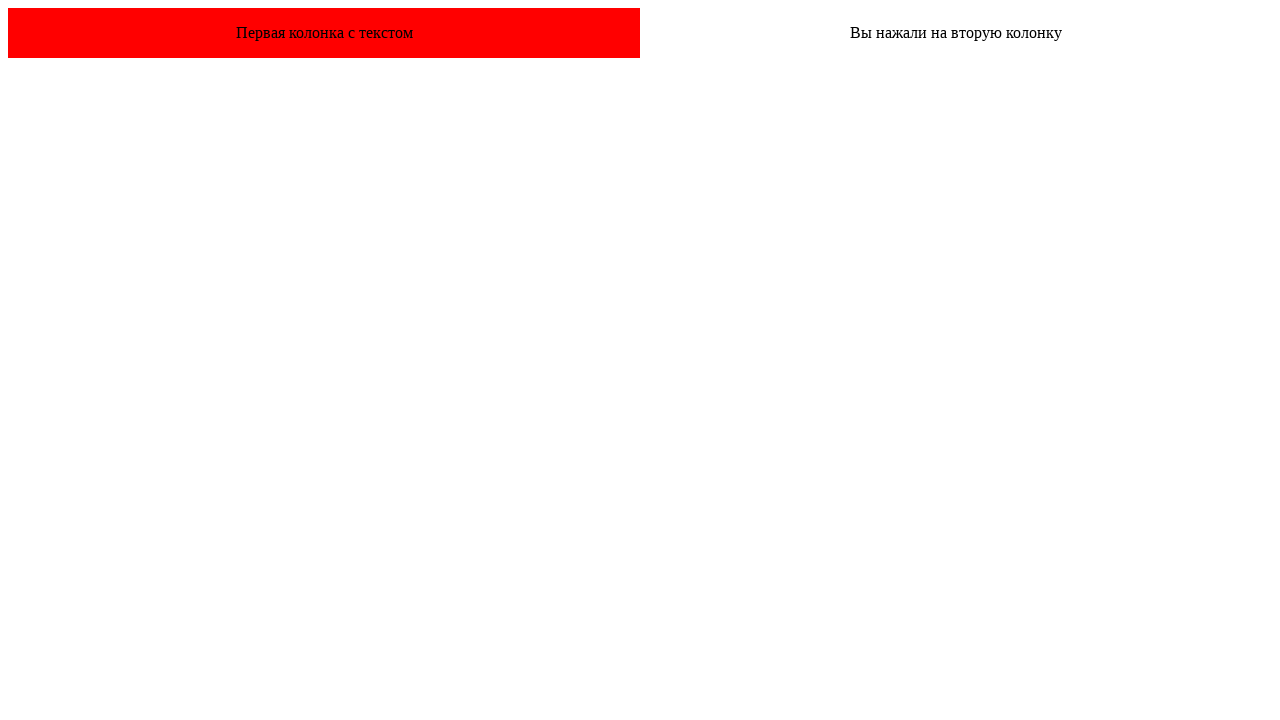